Tests range slider interaction by clicking and dragging the slider element using mouse actions

Starting URL: https://www.selenium.dev/selenium/web/web-form.html

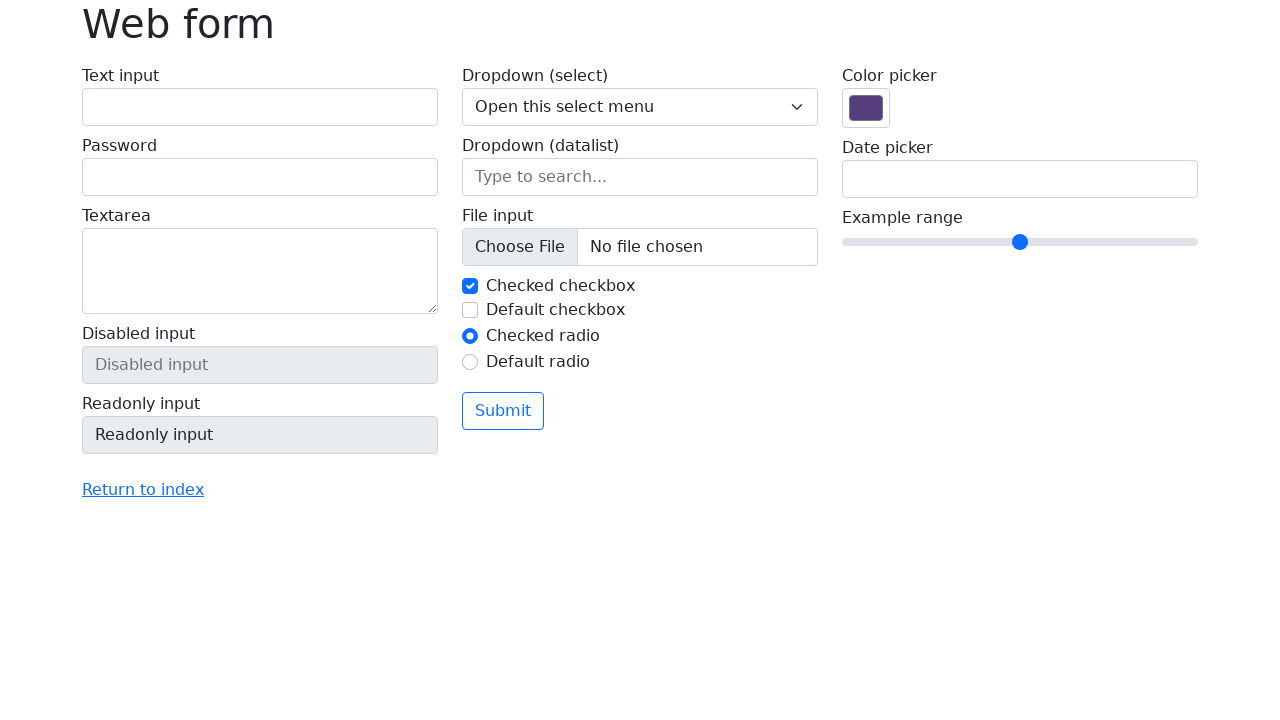

Located range slider element with name 'my-range'
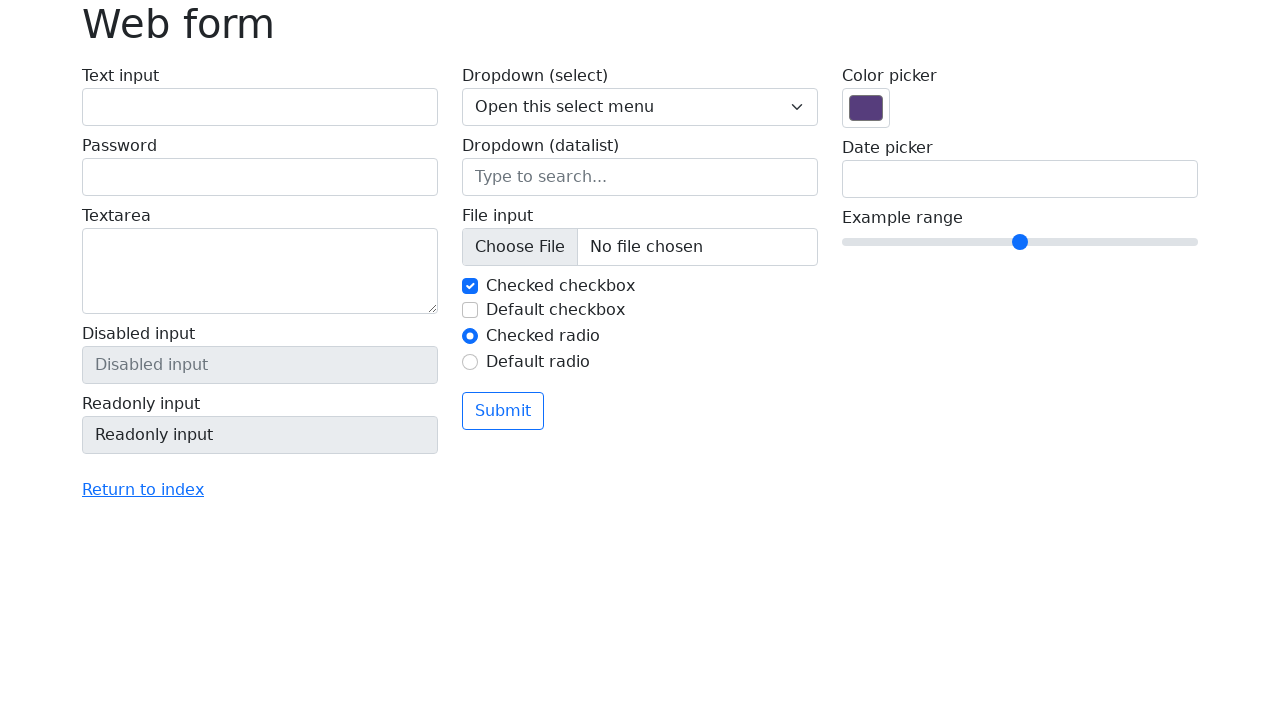

Retrieved bounding box coordinates of the slider
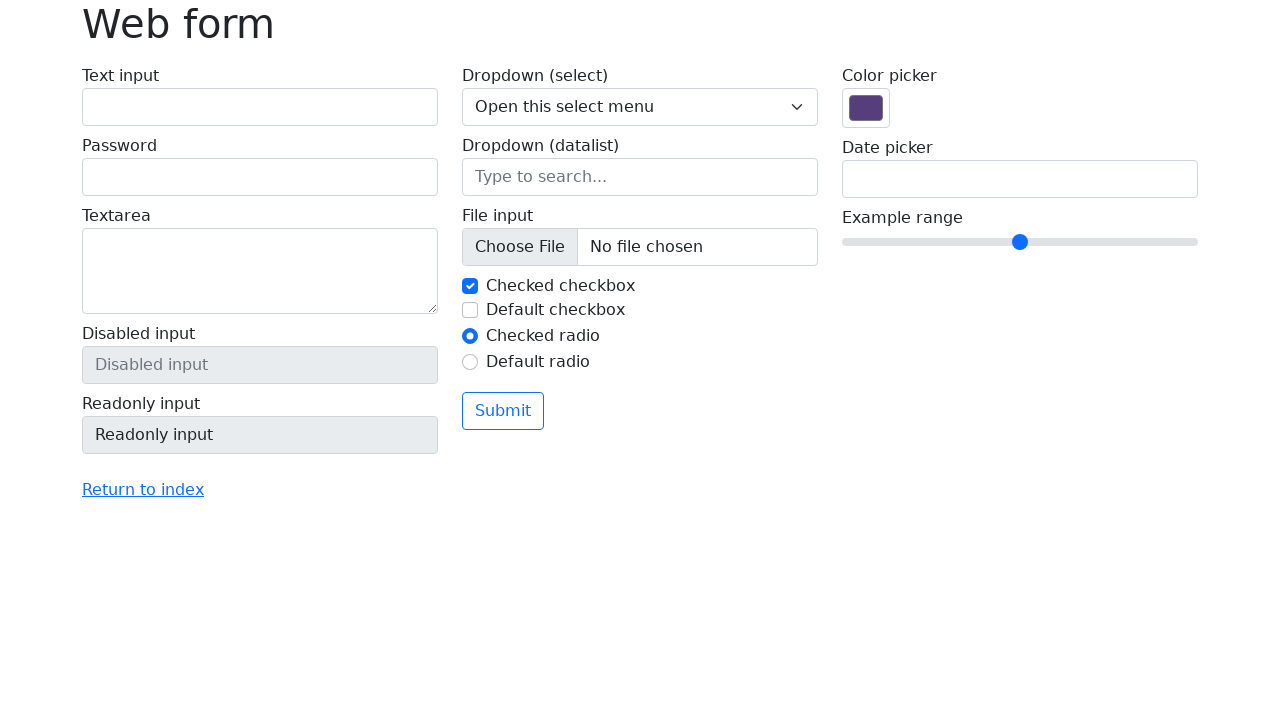

Moved mouse to center of slider element at (1020, 242)
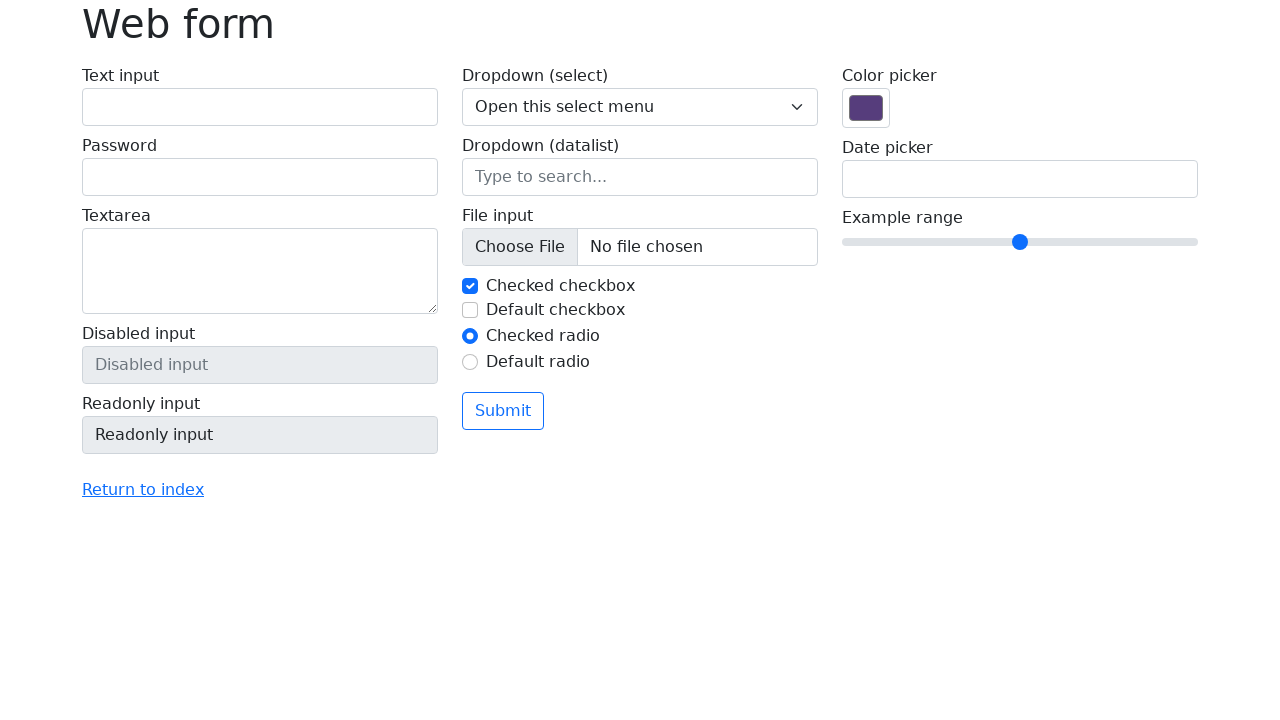

Pressed mouse button down to begin drag at (1020, 242)
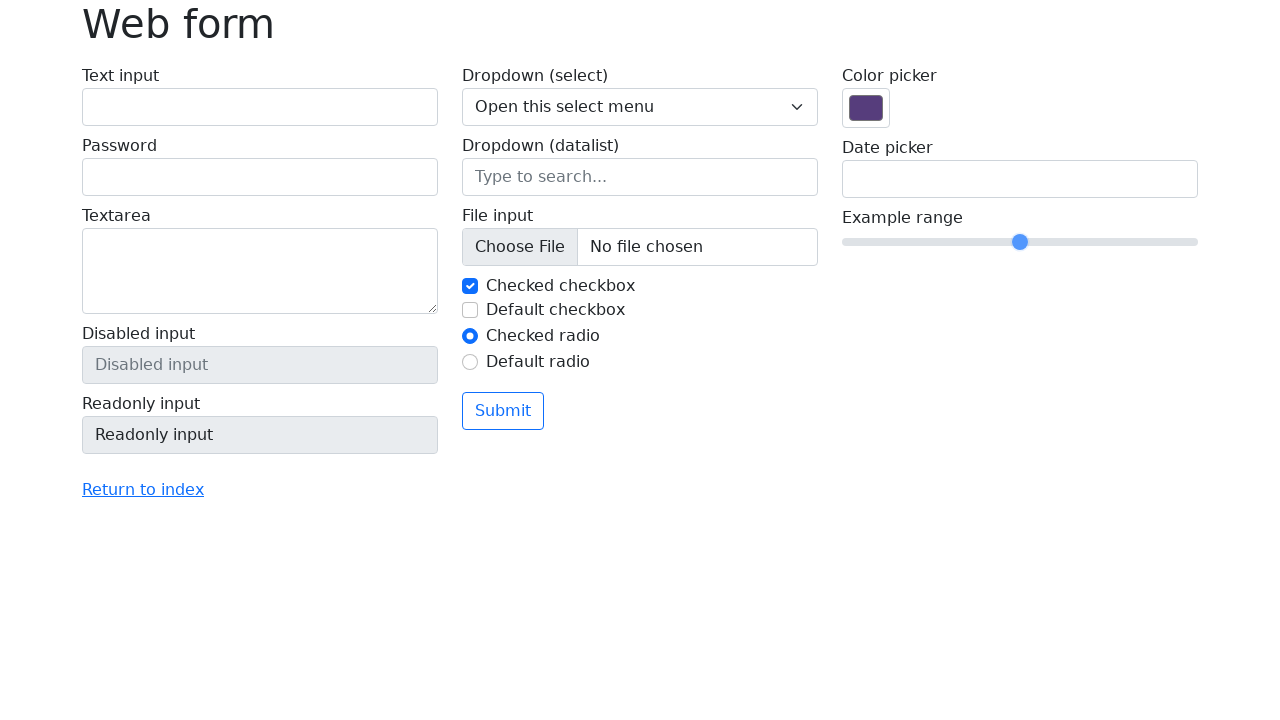

Dragged mouse 50 pixels to the right at (1070, 242)
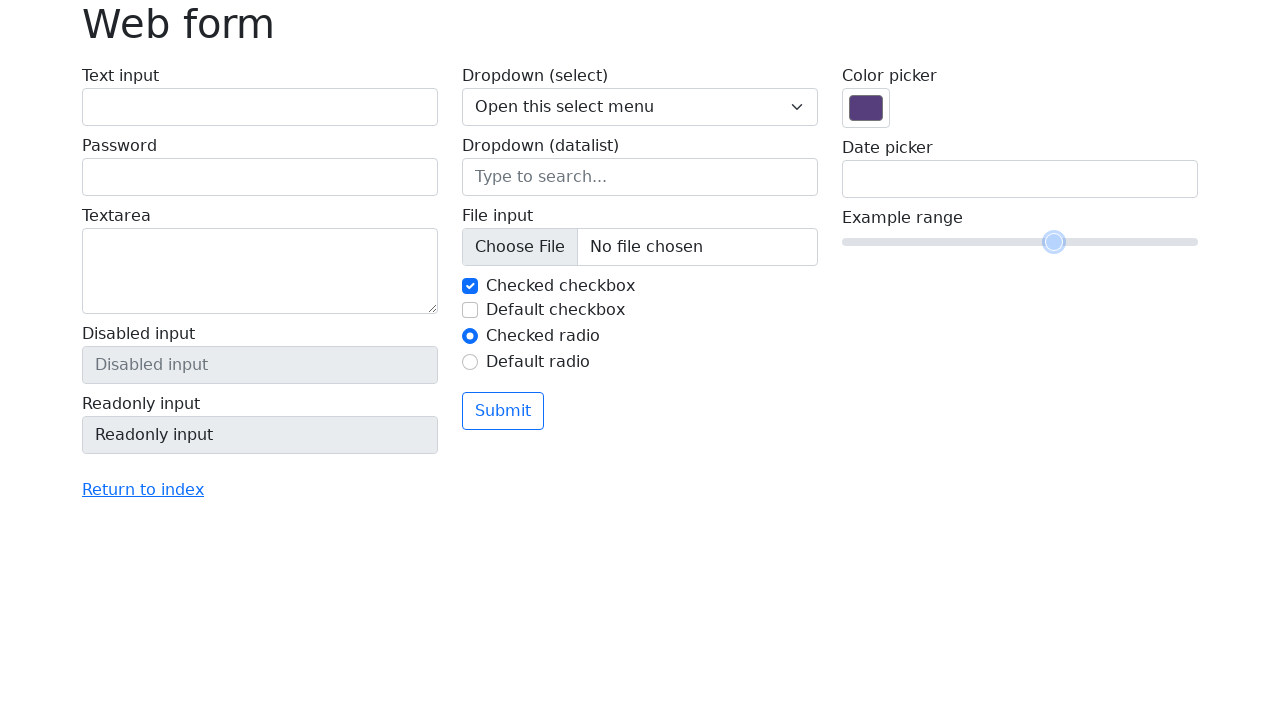

Released mouse button to complete slider drag at (1070, 242)
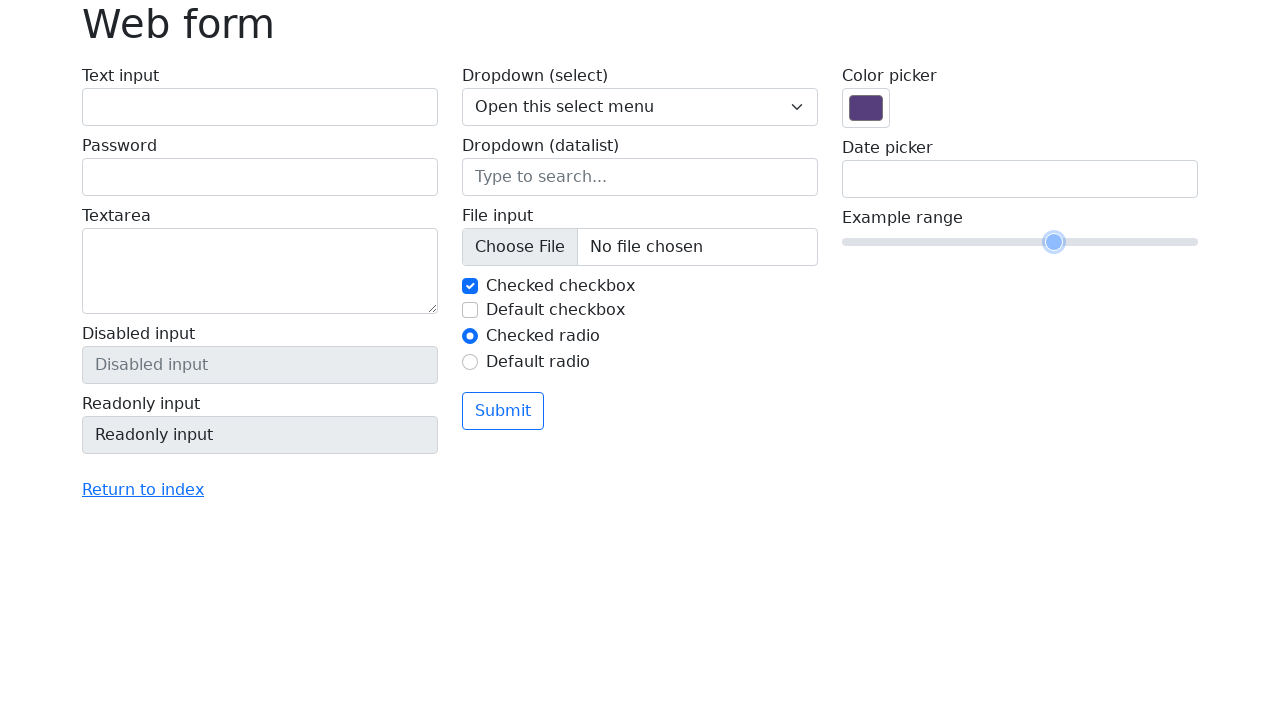

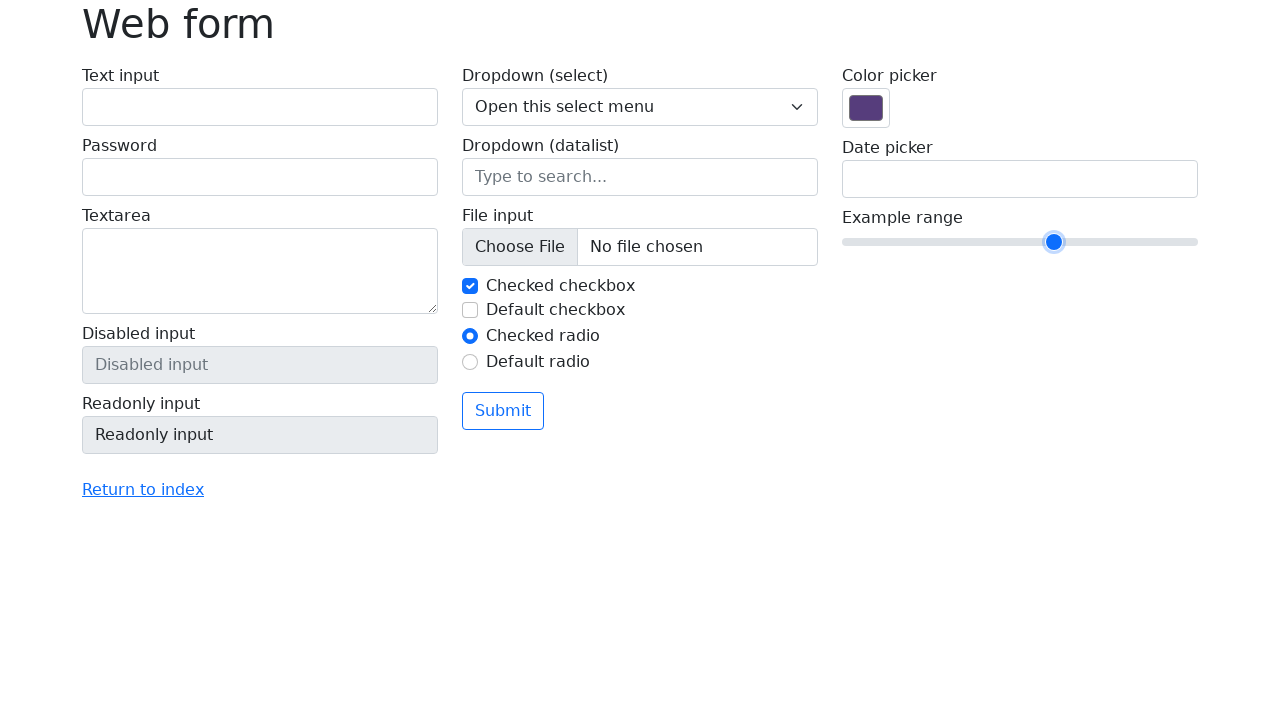